Tests user registration by filling out all required fields in the registration form and submitting it

Starting URL: https://parabank.parasoft.com/parabank/register.htm

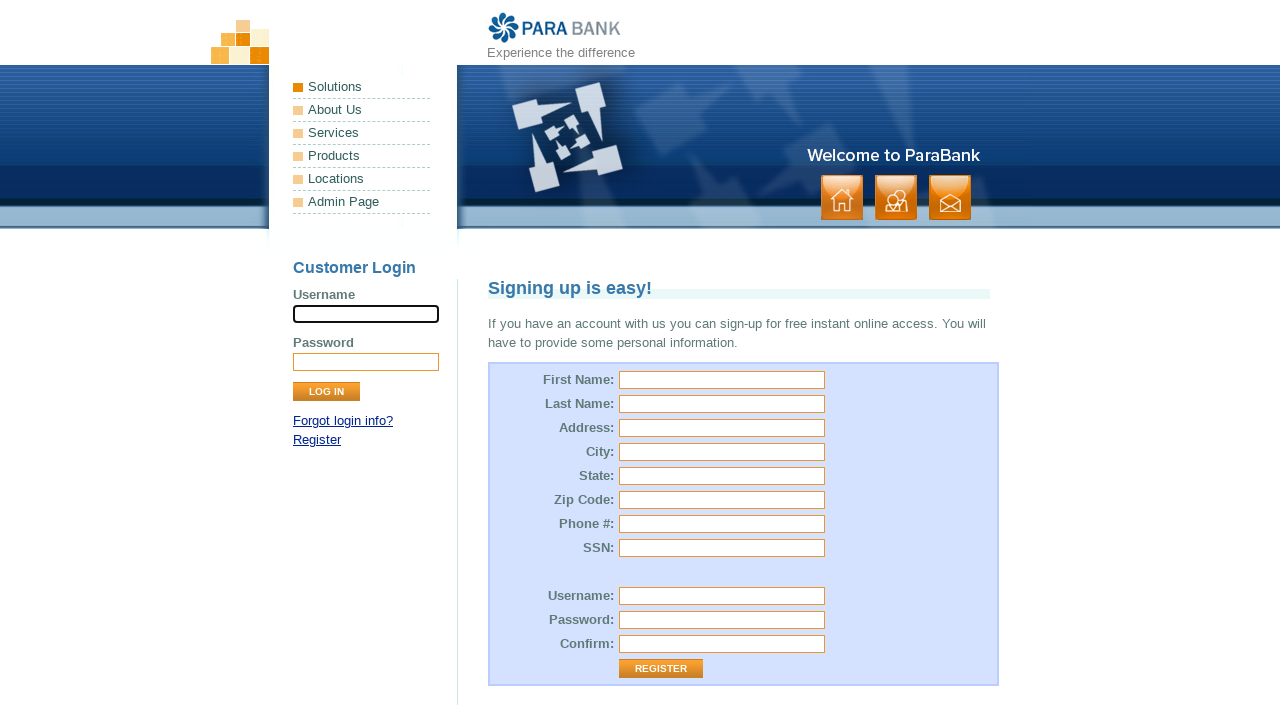

Filled first name field with 'firstName' on #customer\.firstName
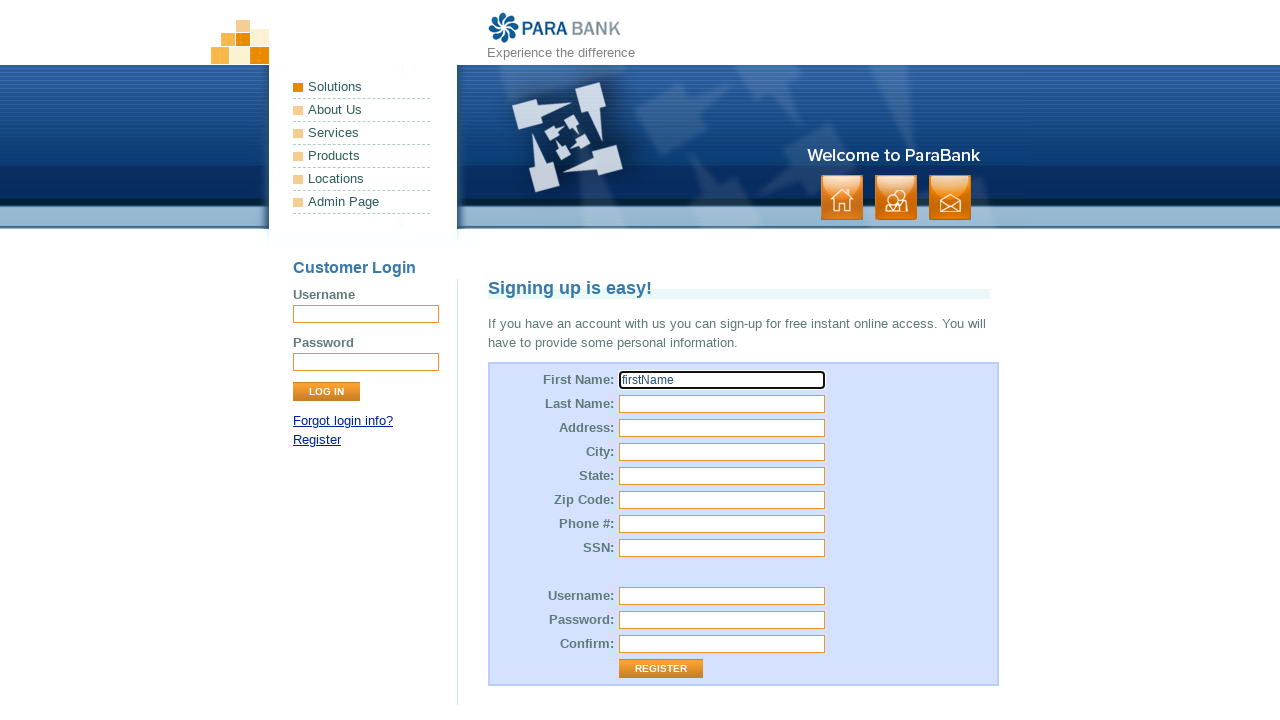

Filled last name field with 'lastName' on #customer\.lastName
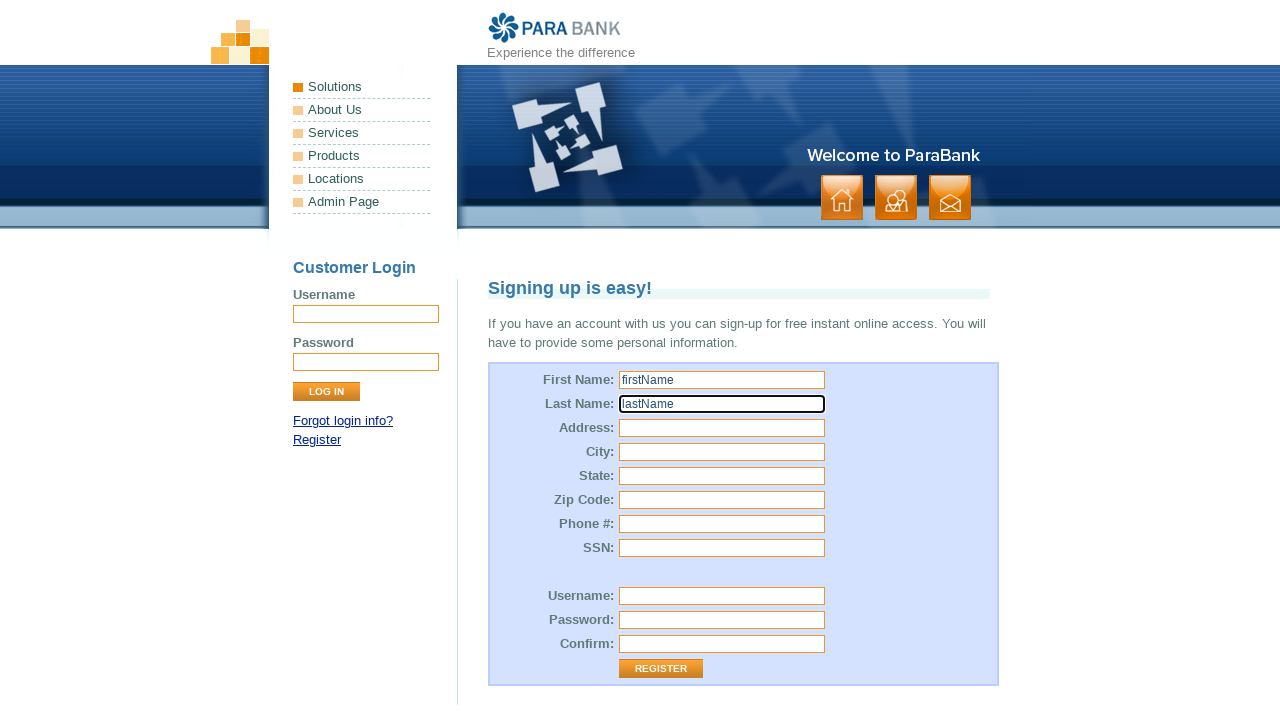

Filled street address field with 'Savanoriu pr' on #customer\.address\.street
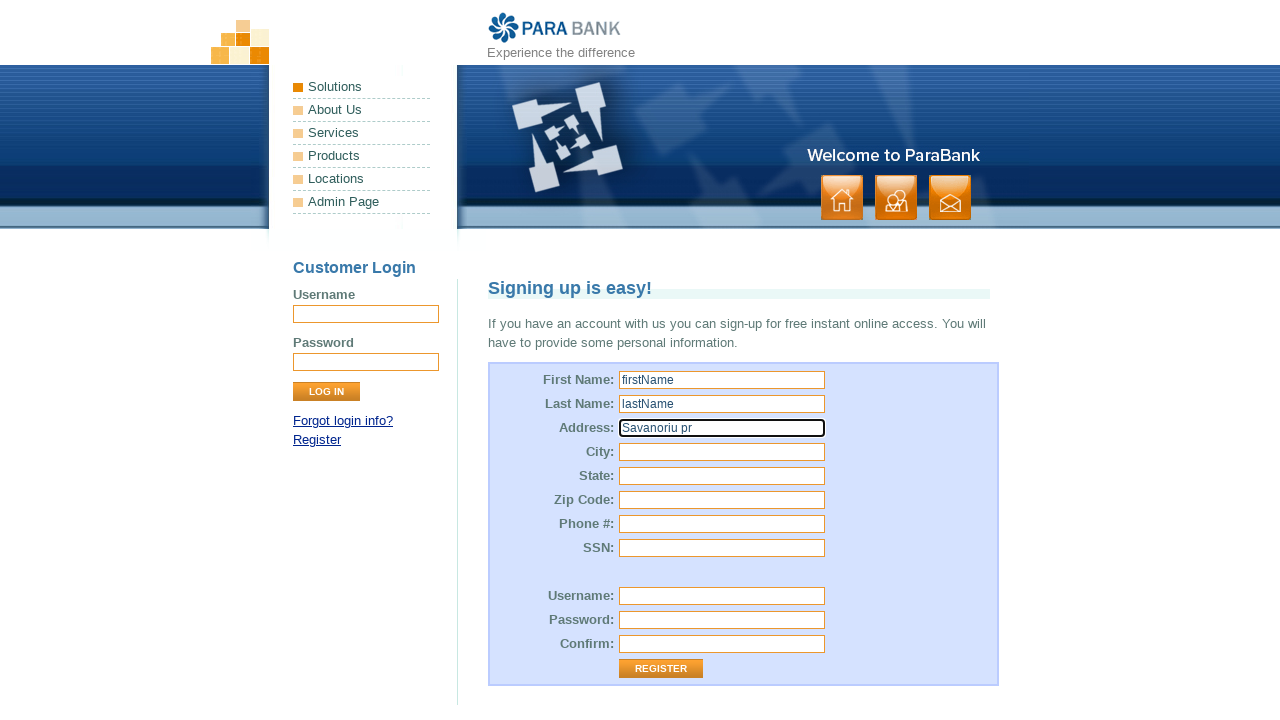

Filled city field with 'Vilnius' on #customer\.address\.city
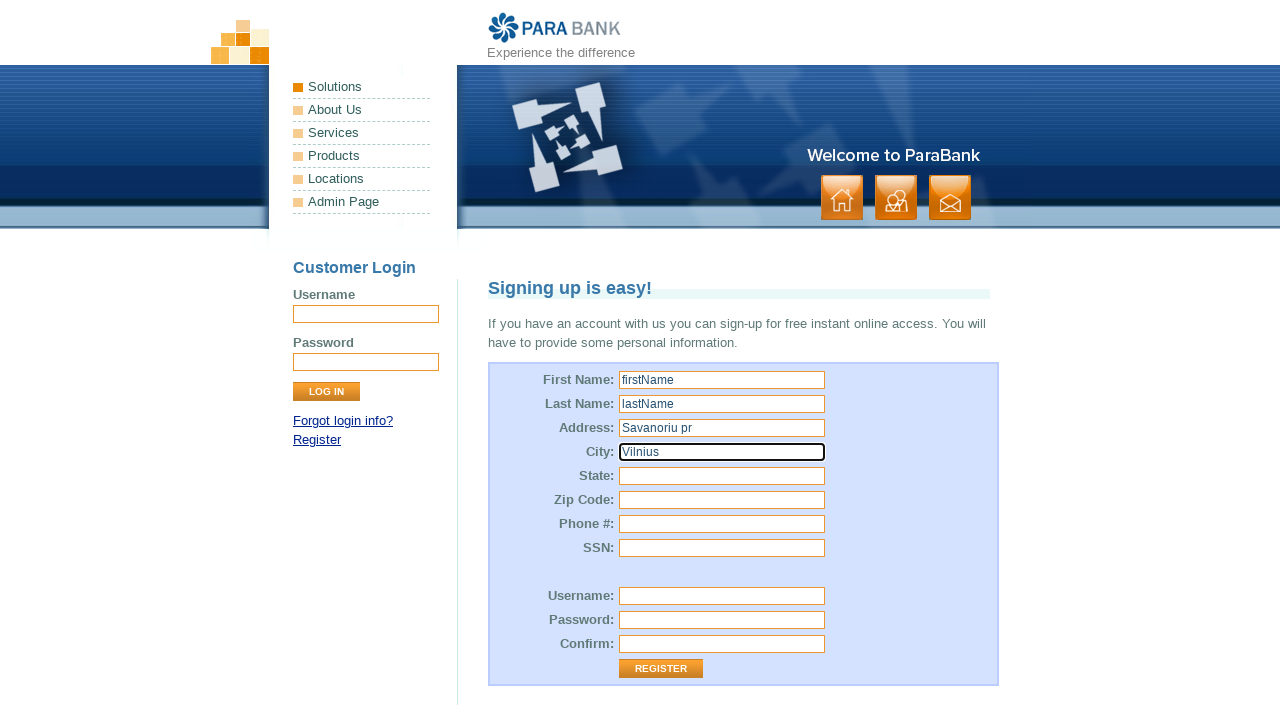

Filled state field with 'Lithuania' on #customer\.address\.state
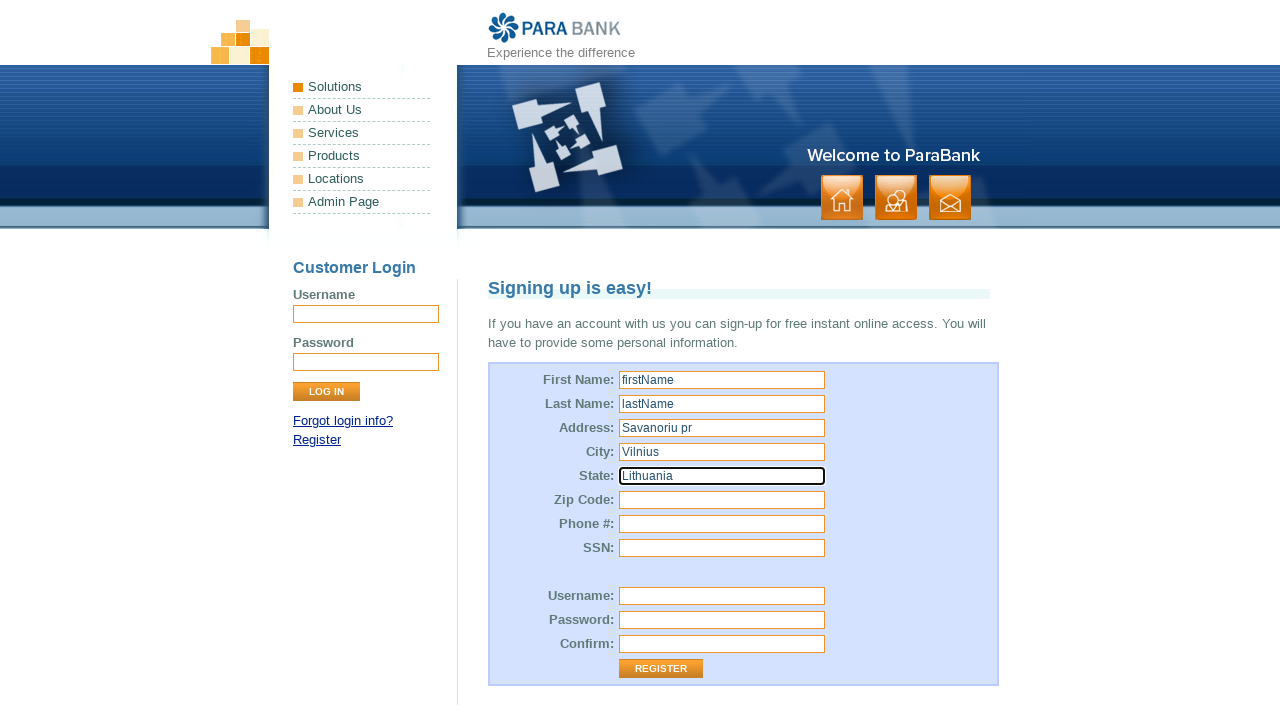

Filled zip code field with '12345' on #customer\.address\.zipCode
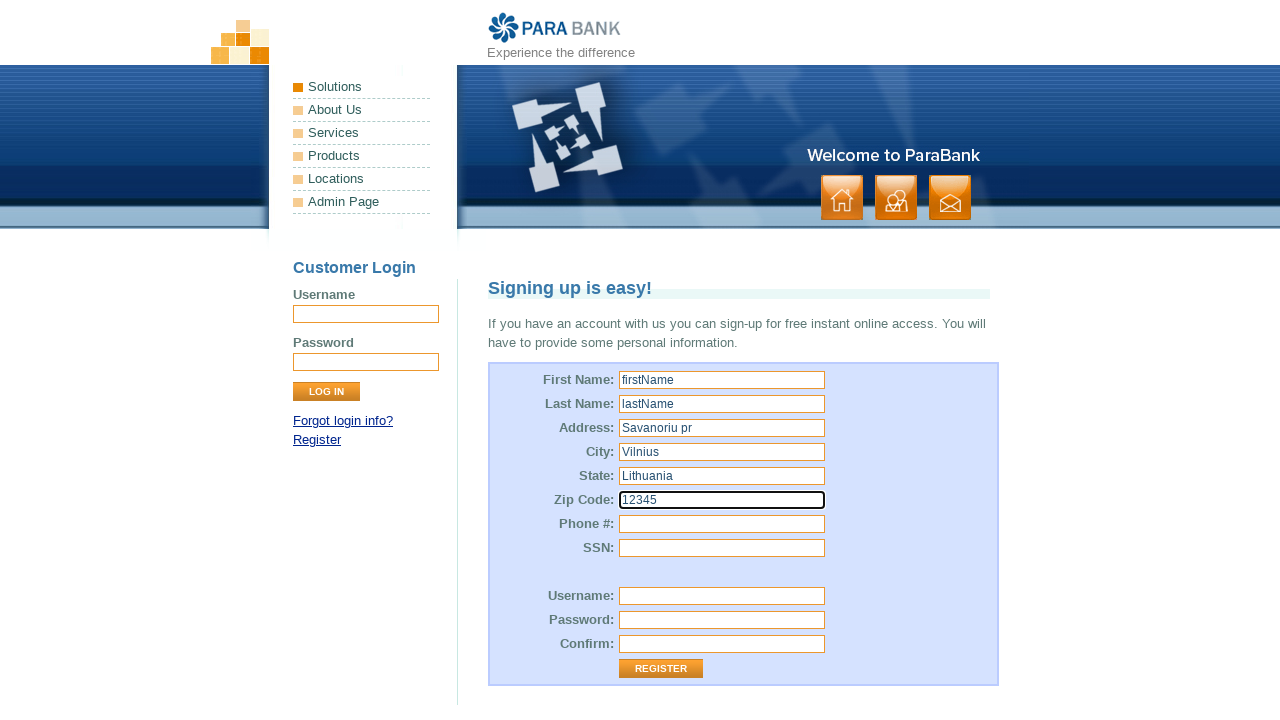

Filled phone number field with '+370123456789' on #customer\.phoneNumber
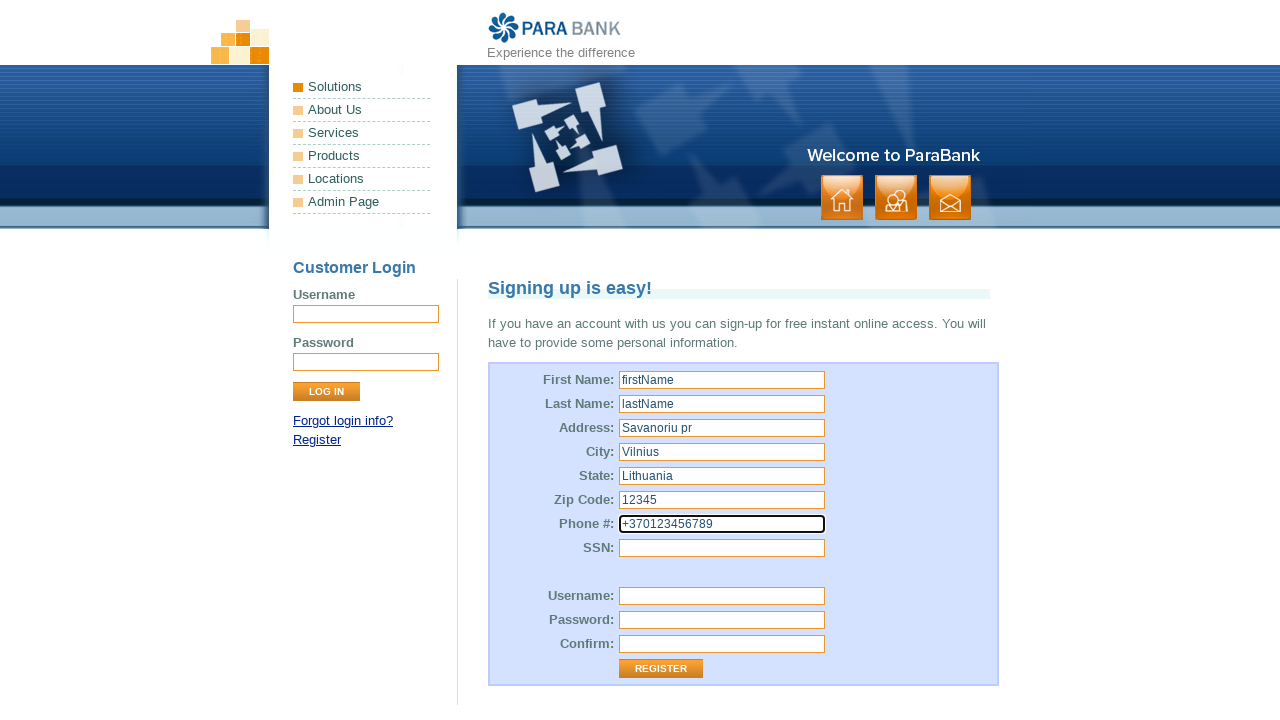

Filled SSN field with '1234567' on #customer\.ssn
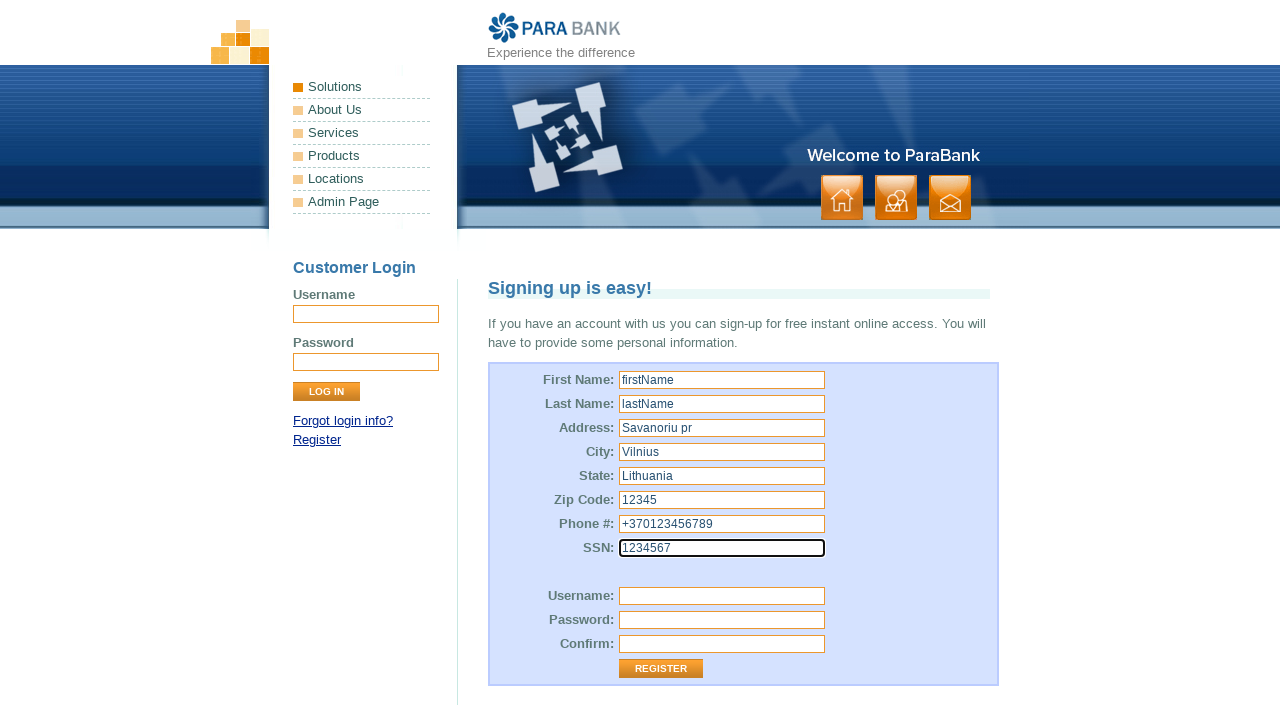

Filled username field with 'testuser_8374' on #customer\.username
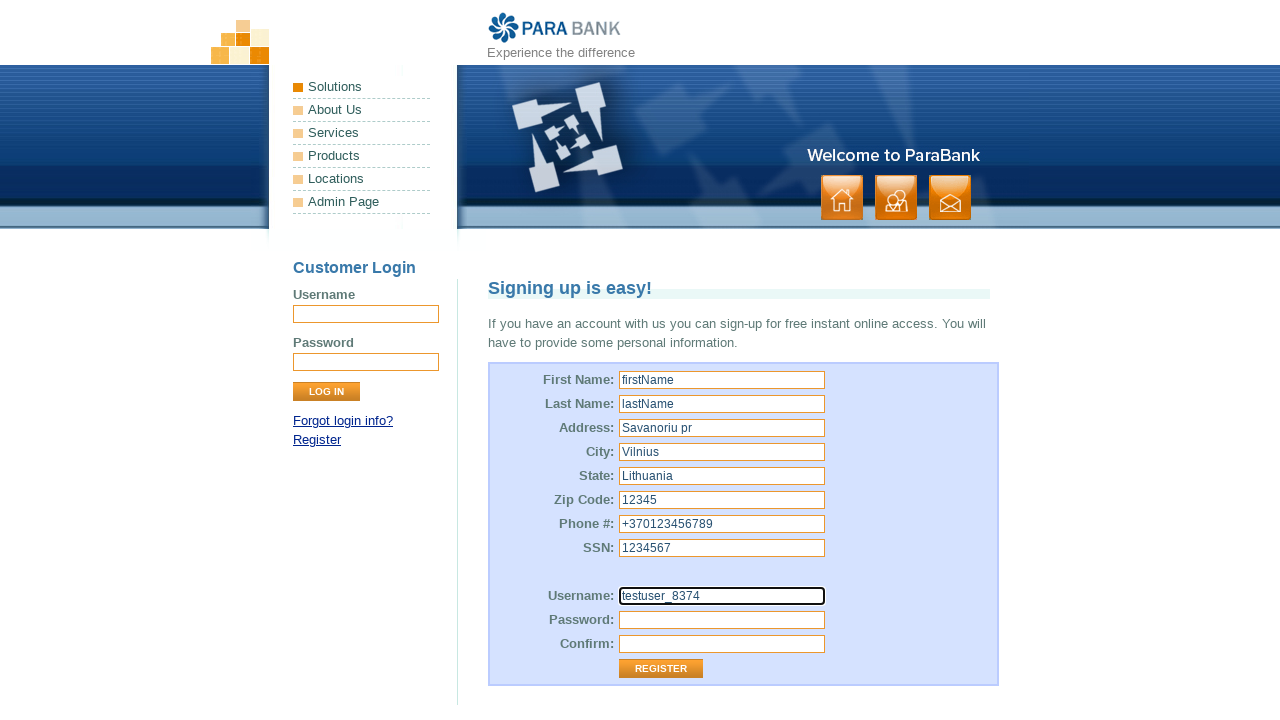

Filled password field with 'TestPass123!' on #customer\.password
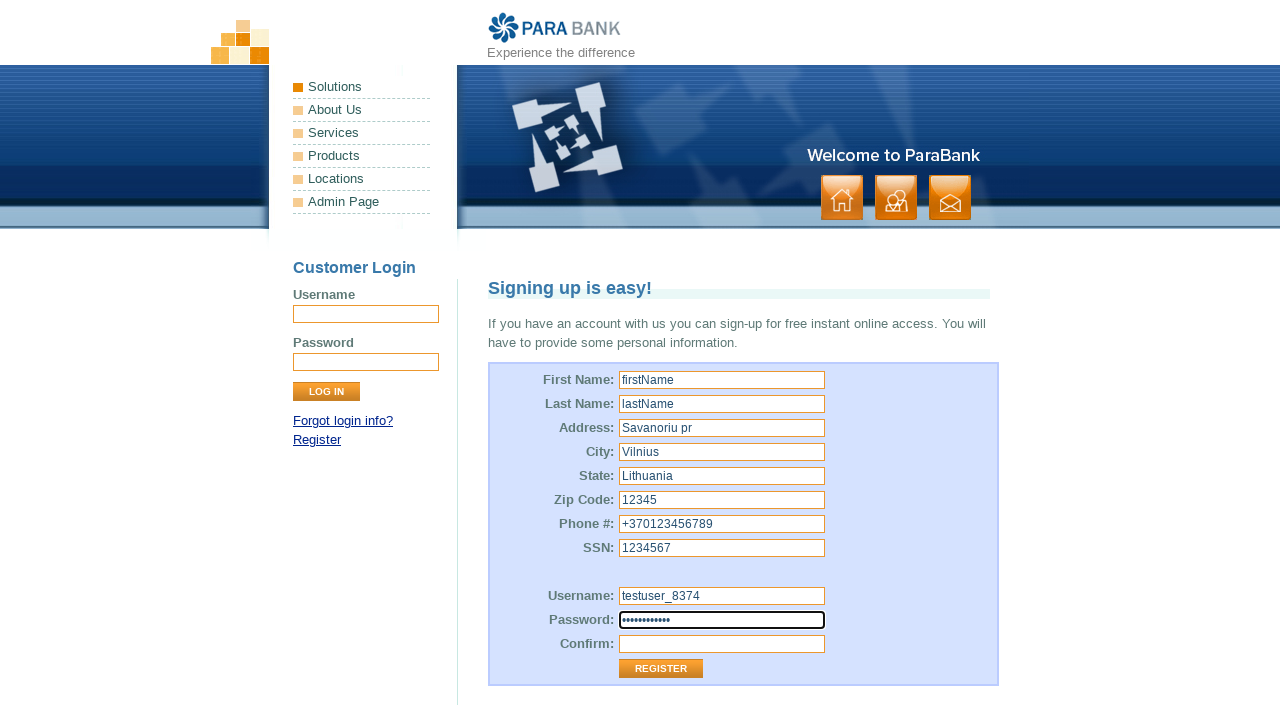

Filled repeated password field with 'TestPass123!' on #repeatedPassword
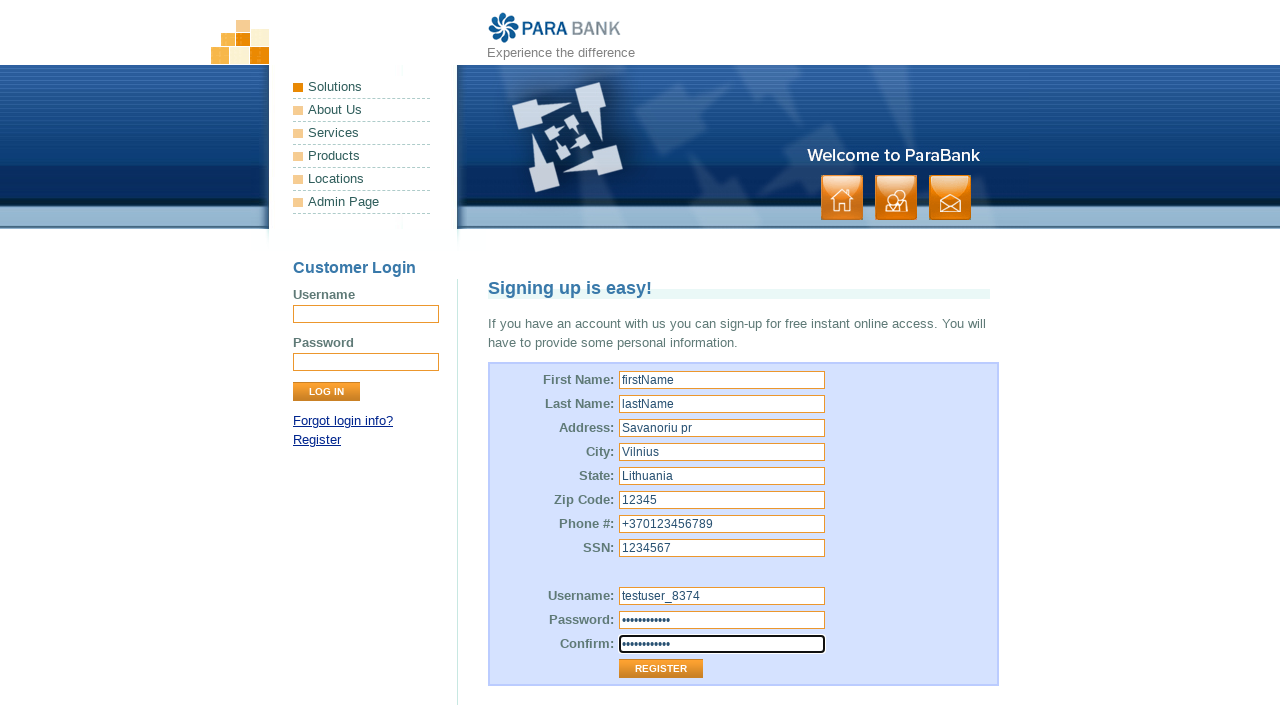

Clicked Register button to submit the registration form at (661, 669) on #customerForm > table > tbody input[type="submit"][value="Register"]
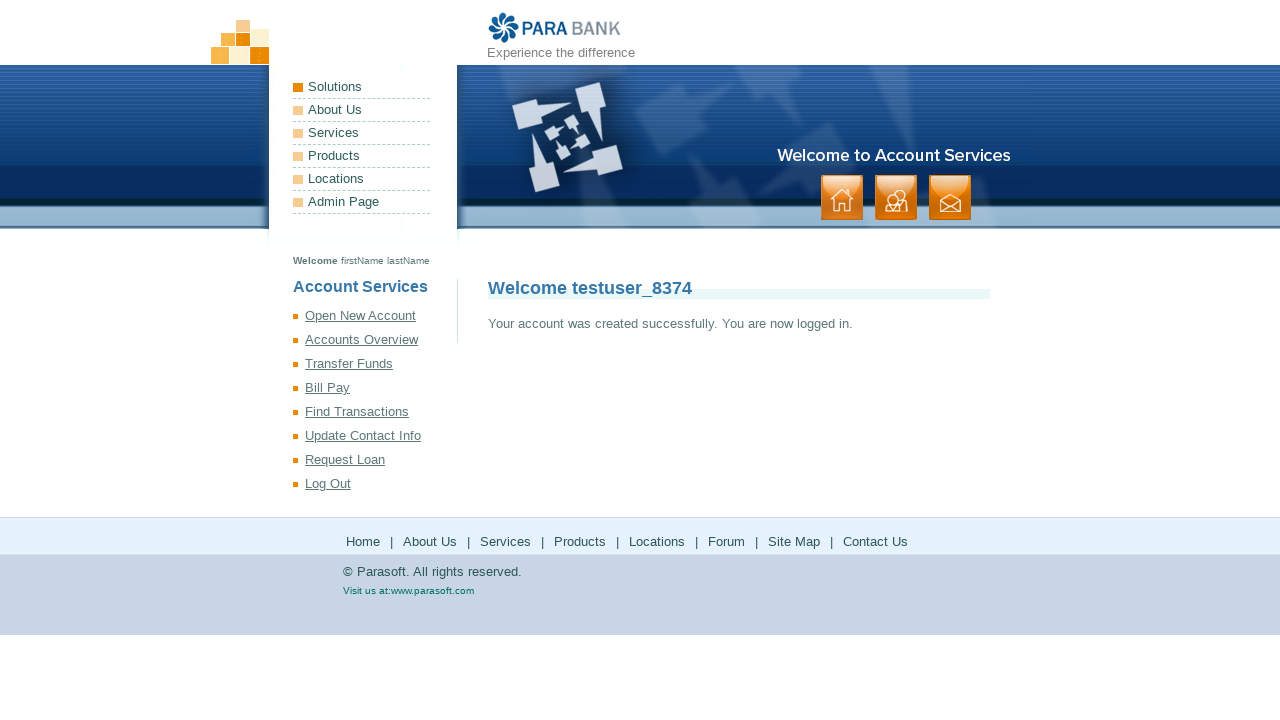

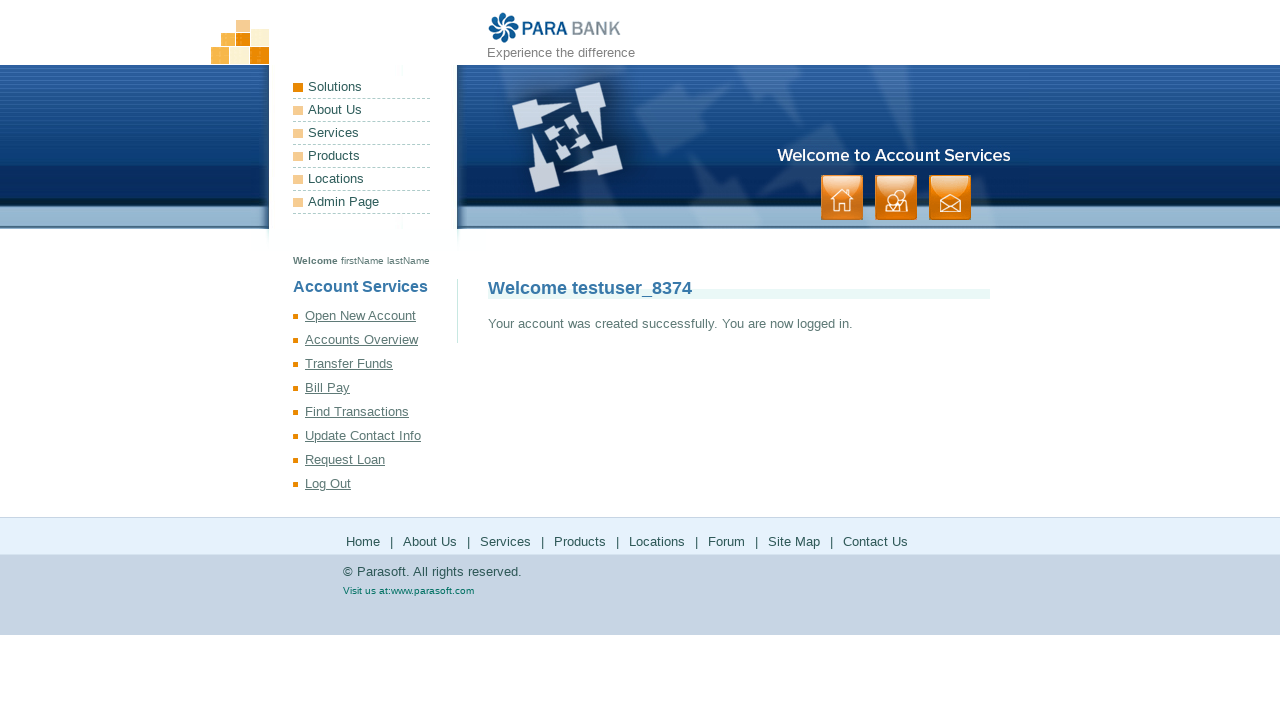